Tests window handle functionality by opening a new window through a link click and verifying the new window contains expected text

Starting URL: https://the-internet.herokuapp.com/

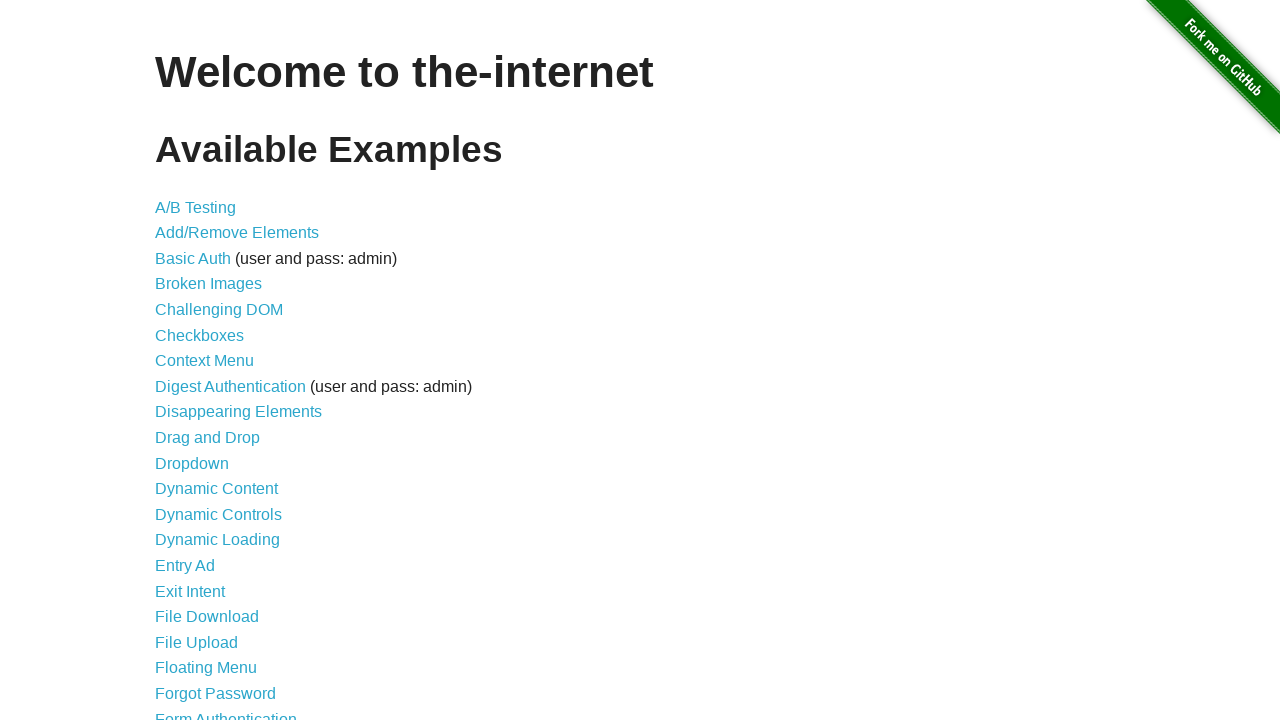

Scrolled down to make element visible
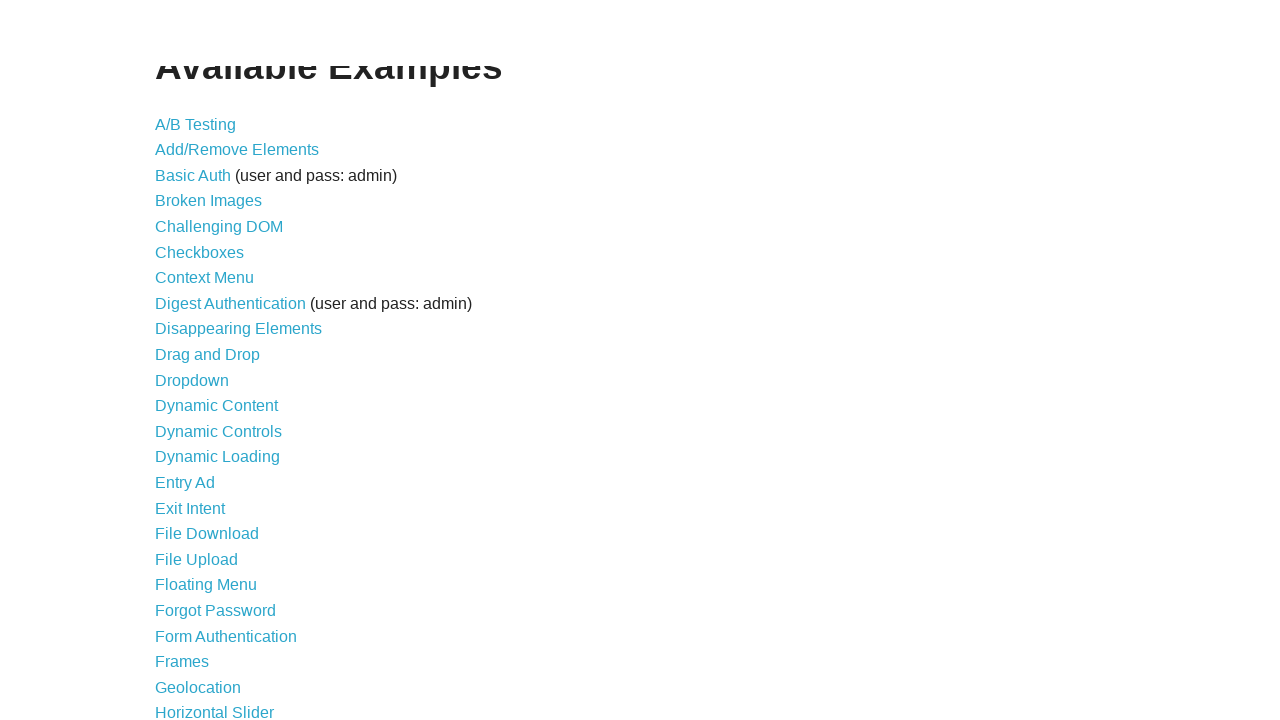

Clicked on Multiple Windows link at (218, 396) on text='Multiple Windows'
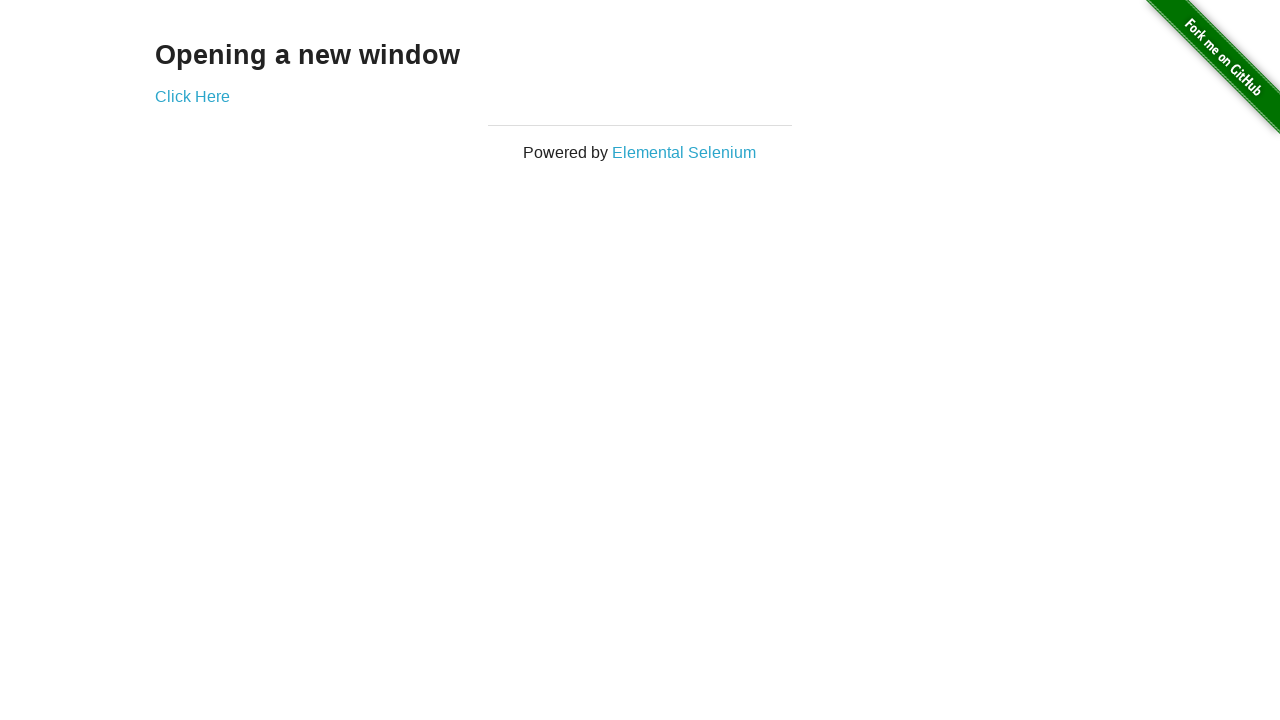

Click Here link appeared and loaded
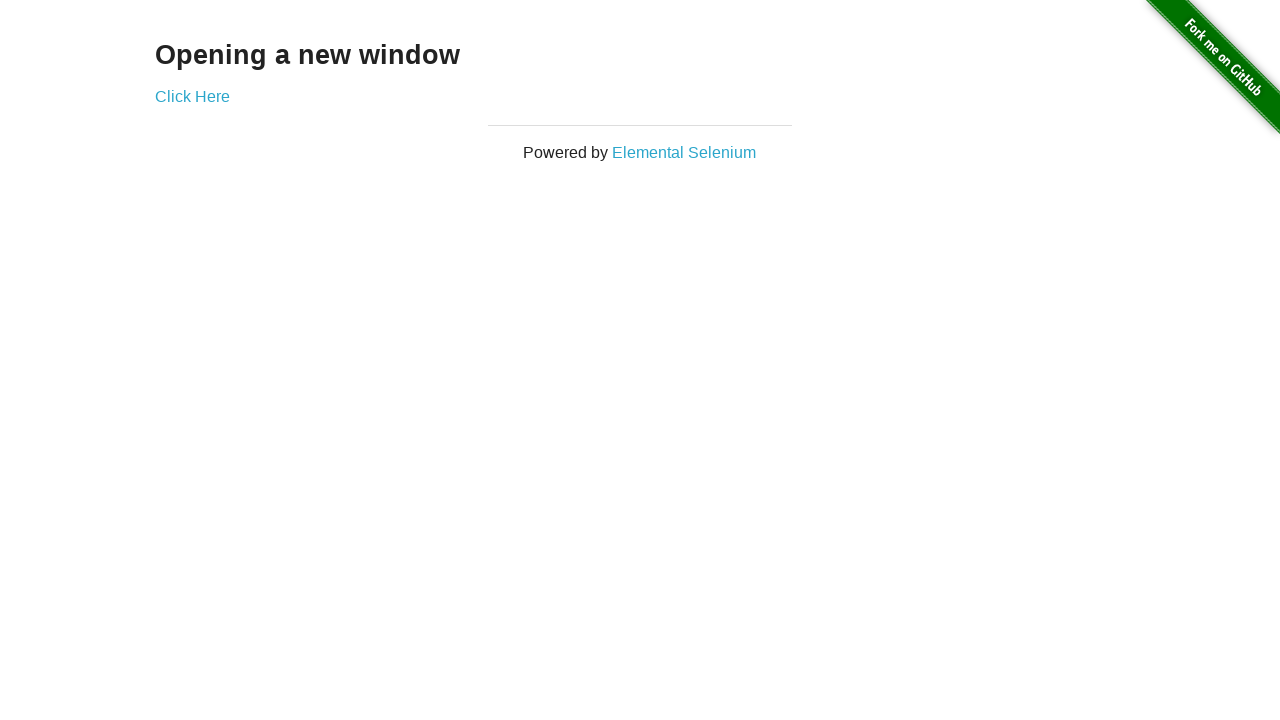

Clicked Click Here link to open new window at (192, 96) on text='Click Here'
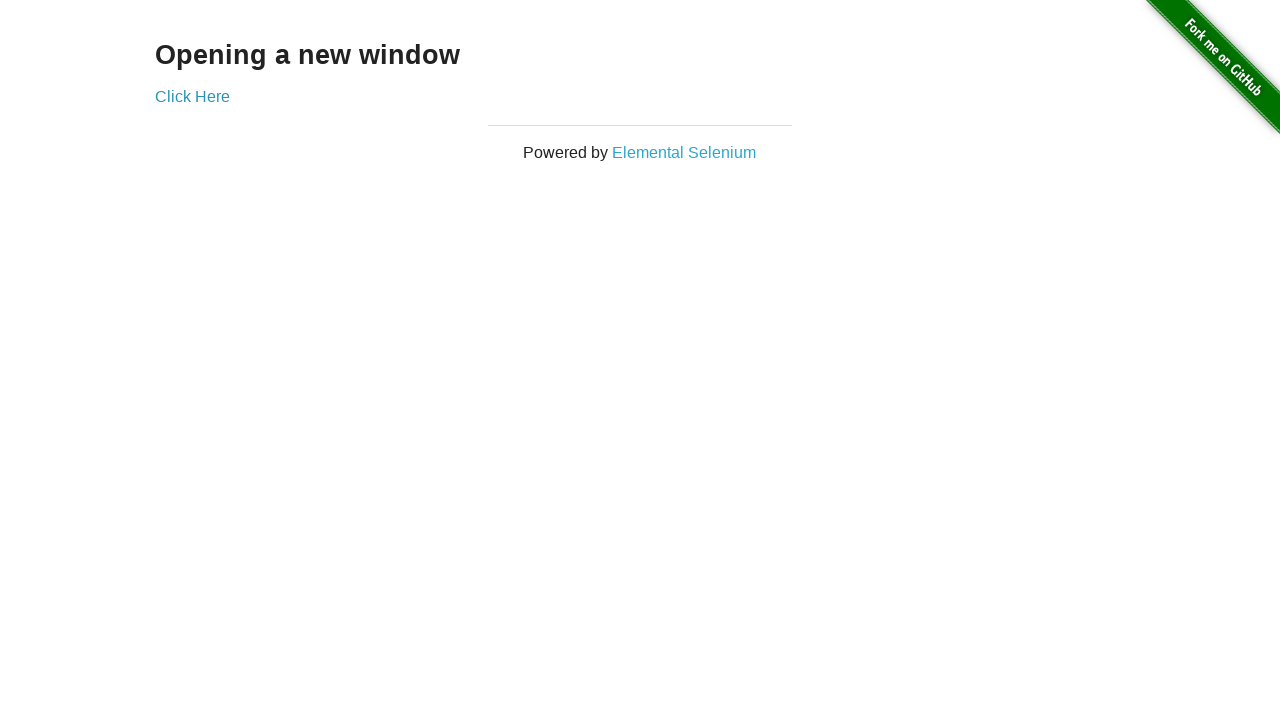

New window opened and captured
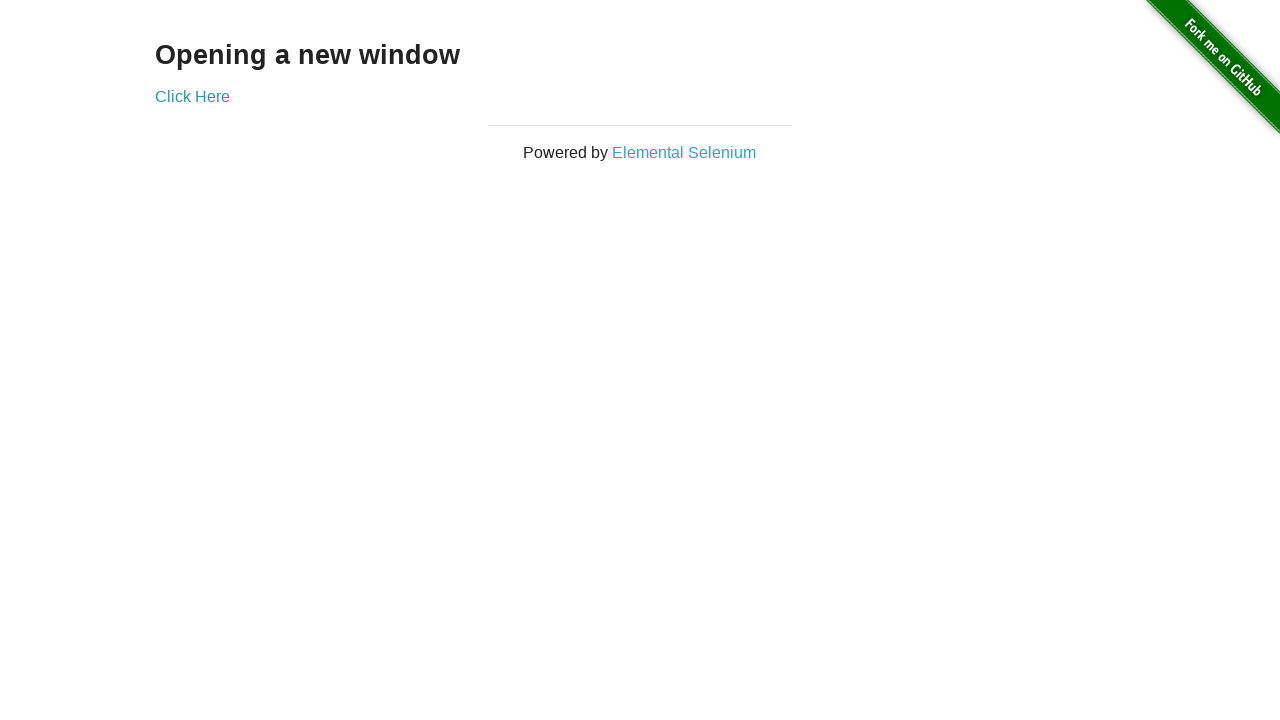

New window page loaded completely
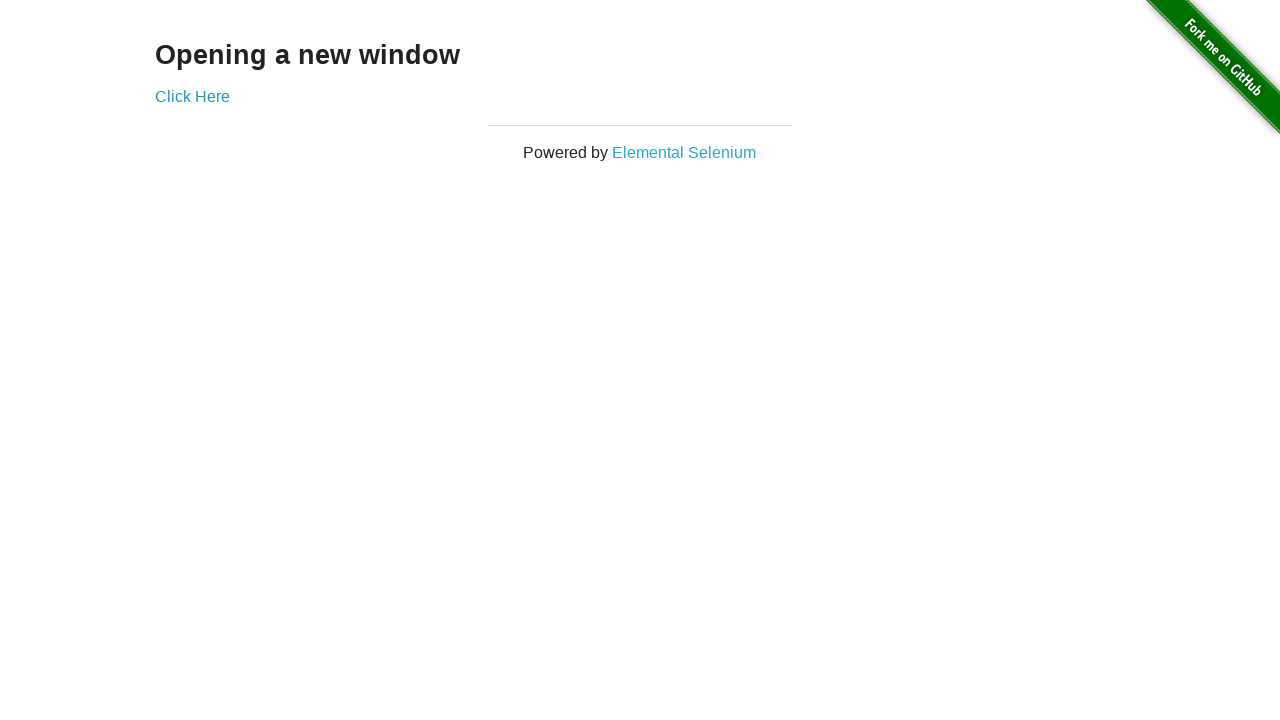

Verified new window contains 'New Window' text
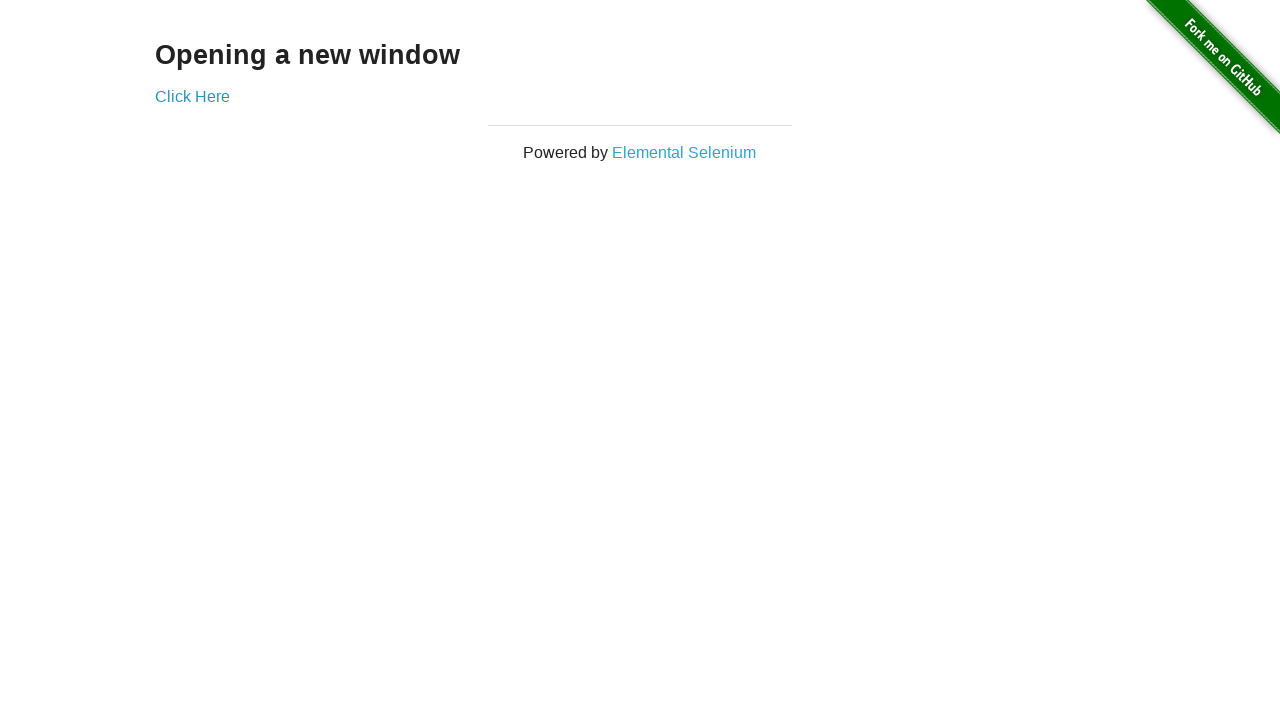

Closed the new window
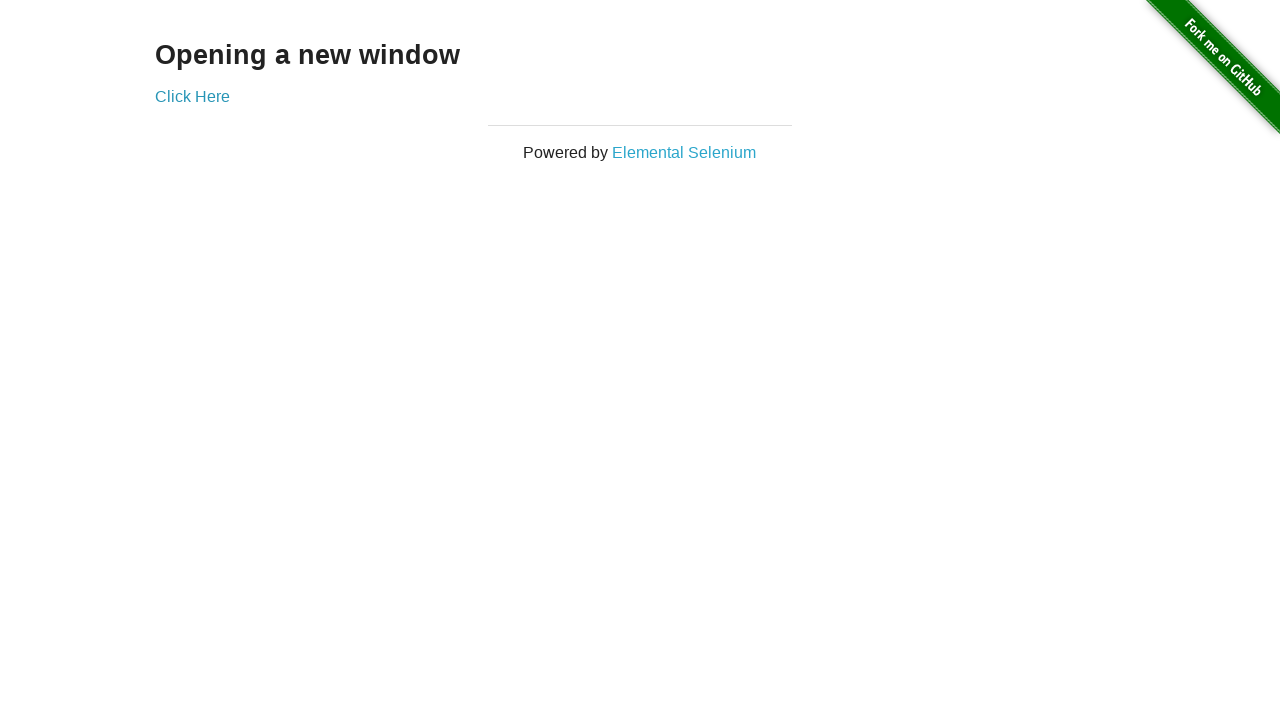

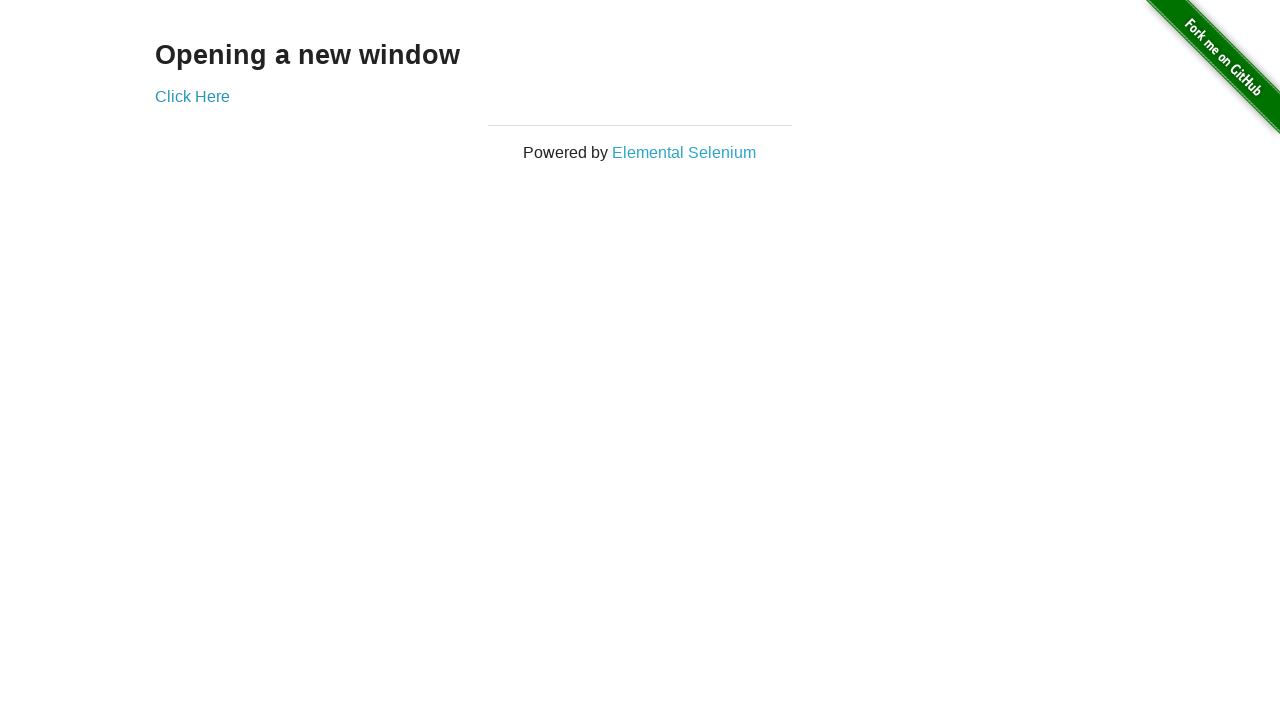